Tests dropdown selection functionality by selecting "Option 2" from the dropdown menu

Starting URL: https://the-internet.herokuapp.com/dropdown

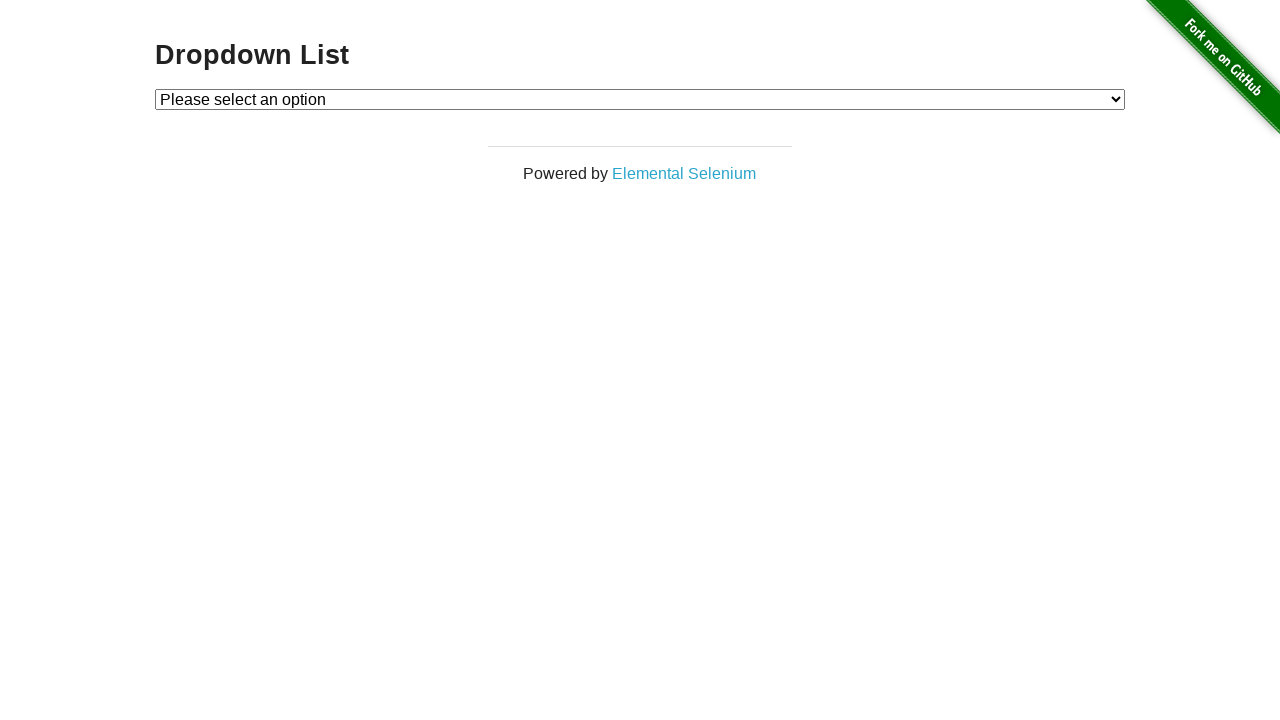

Navigated to dropdown test page
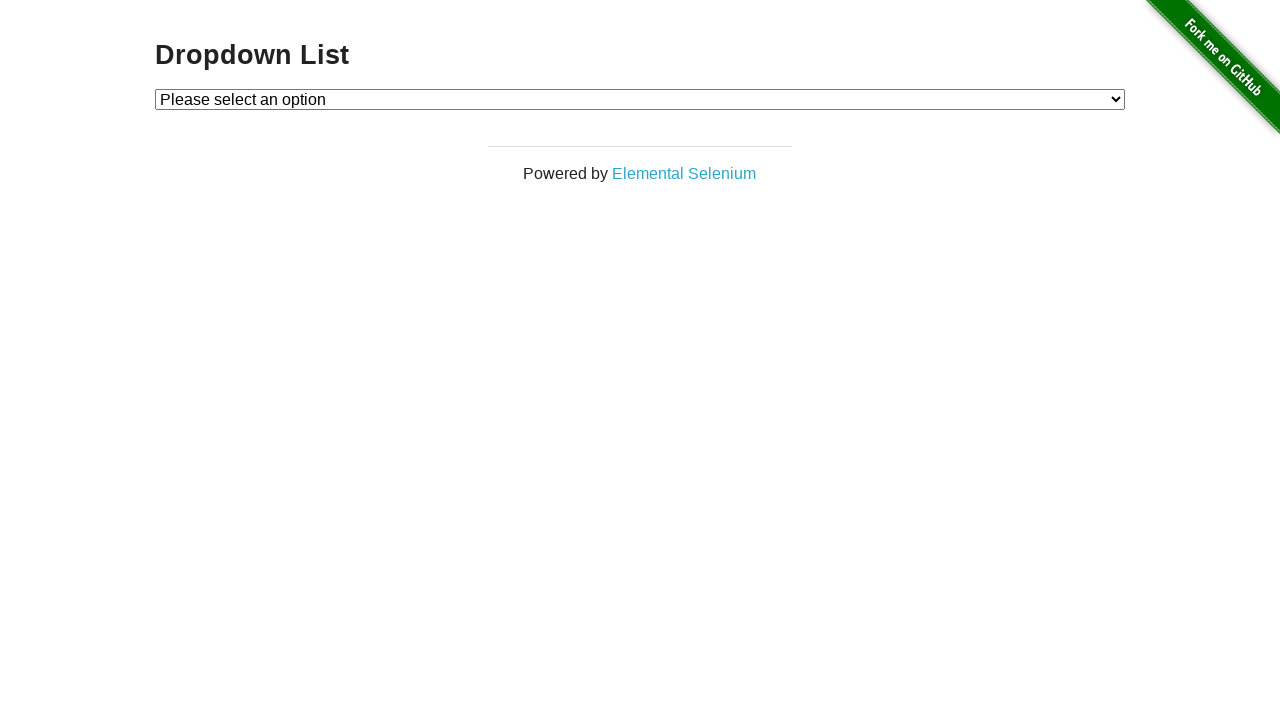

Selected 'Option 2' from the dropdown menu on #dropdown
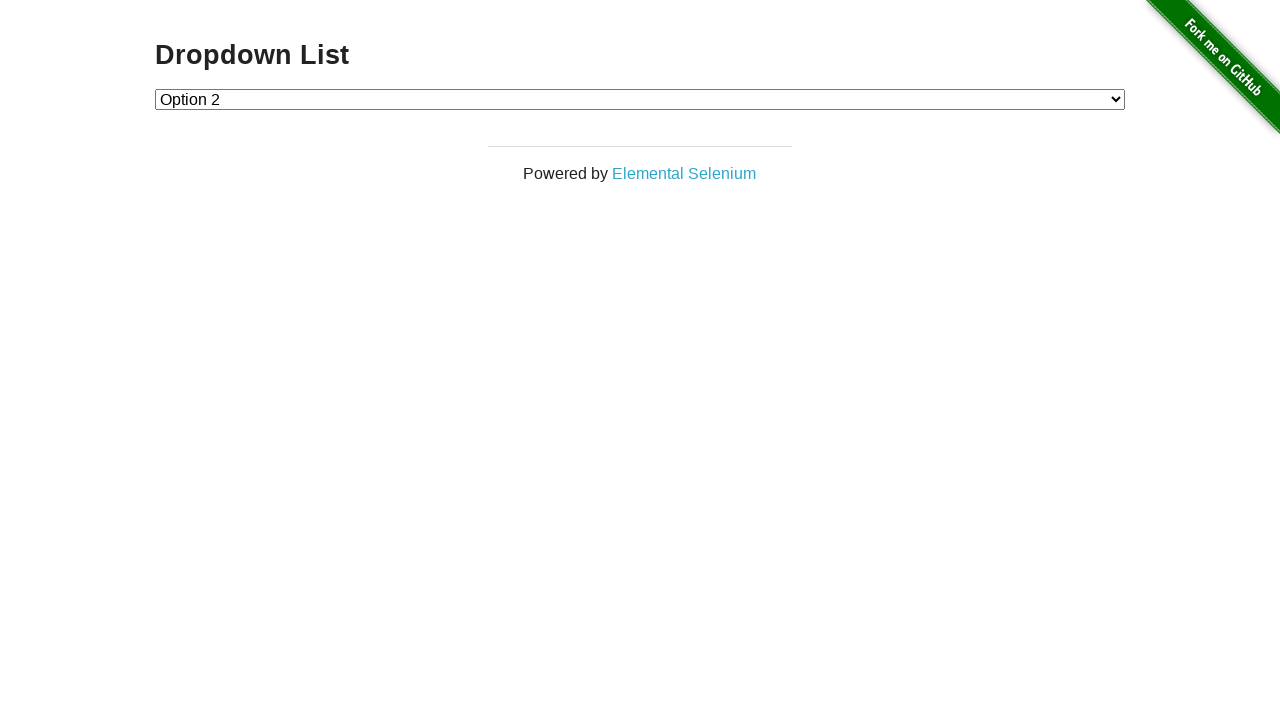

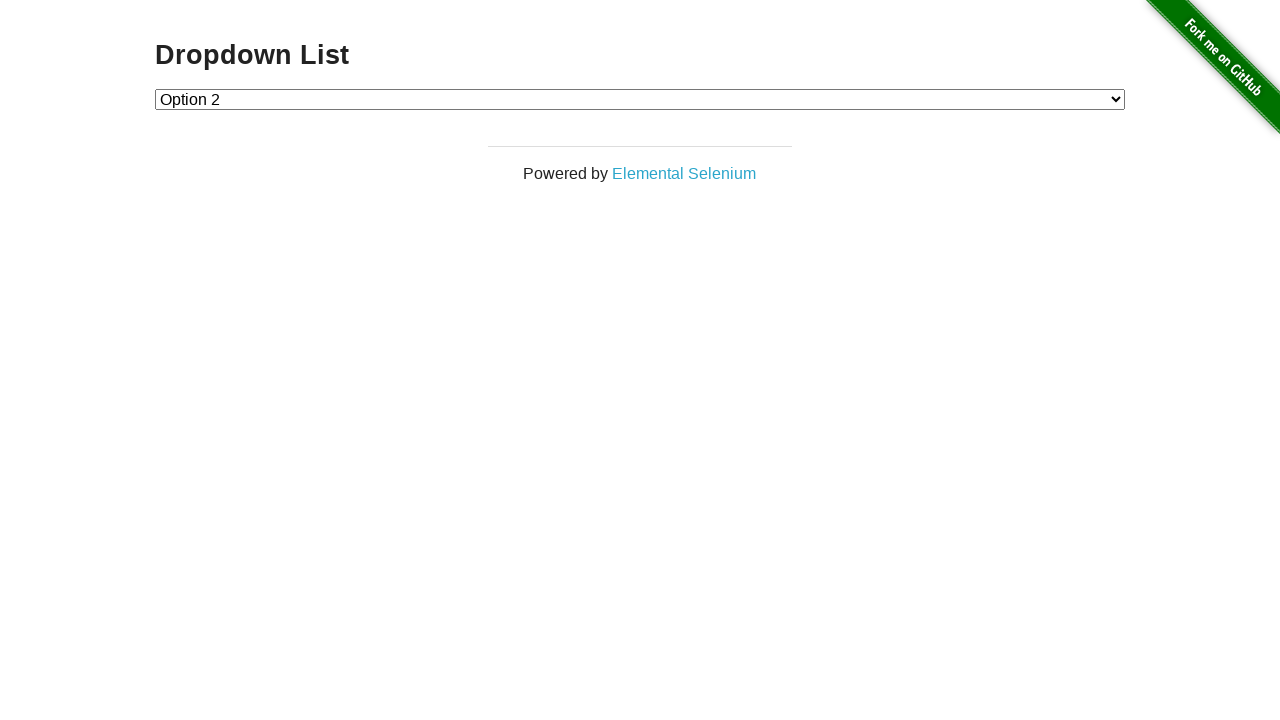